Tests dynamic element visibility by clicking the Remove button and verifying that the "It's gone!" message appears

Starting URL: https://the-internet.herokuapp.com/dynamic_controls

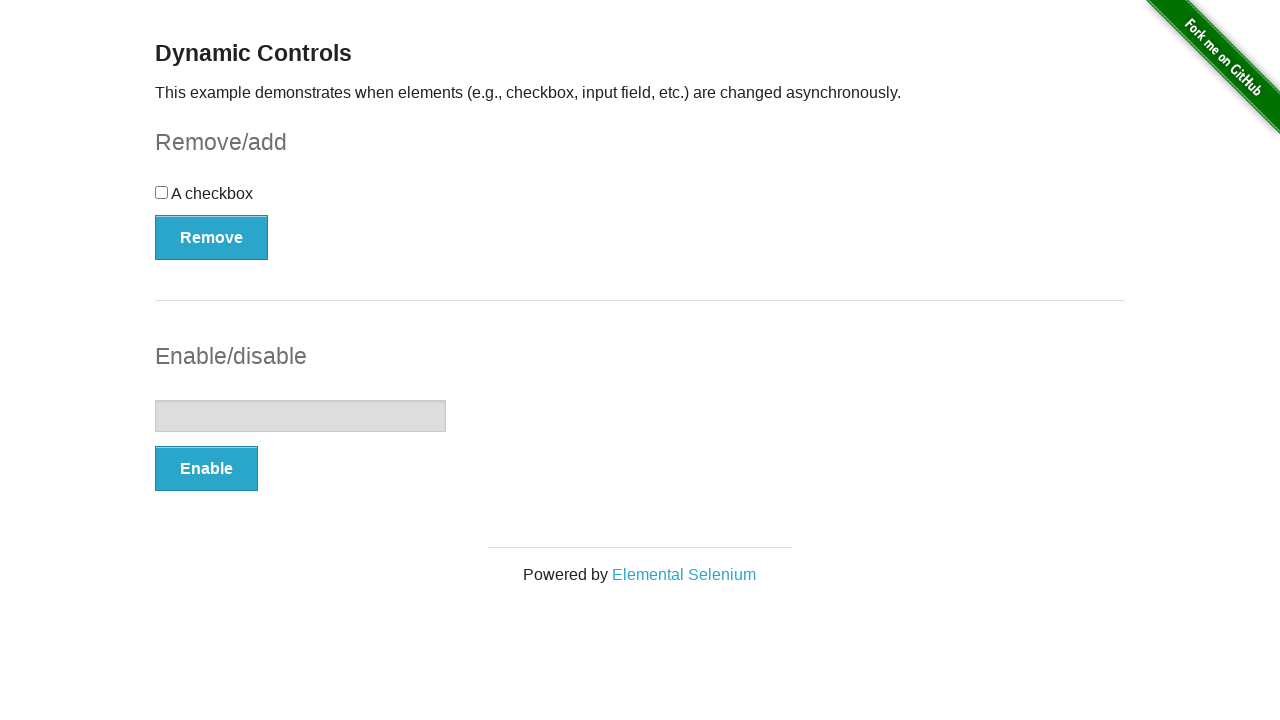

Clicked the Remove button at (212, 237) on xpath=//button[text()='Remove']
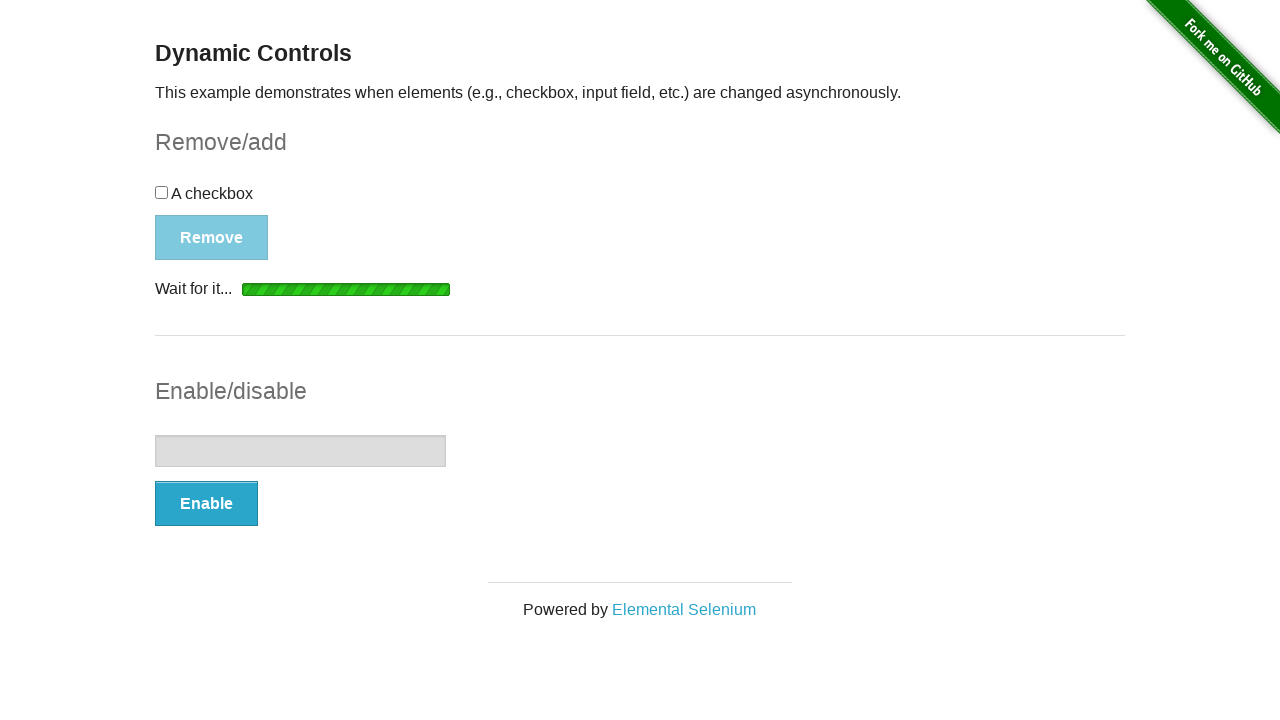

Waited for and verified the 'It's gone!' message appeared
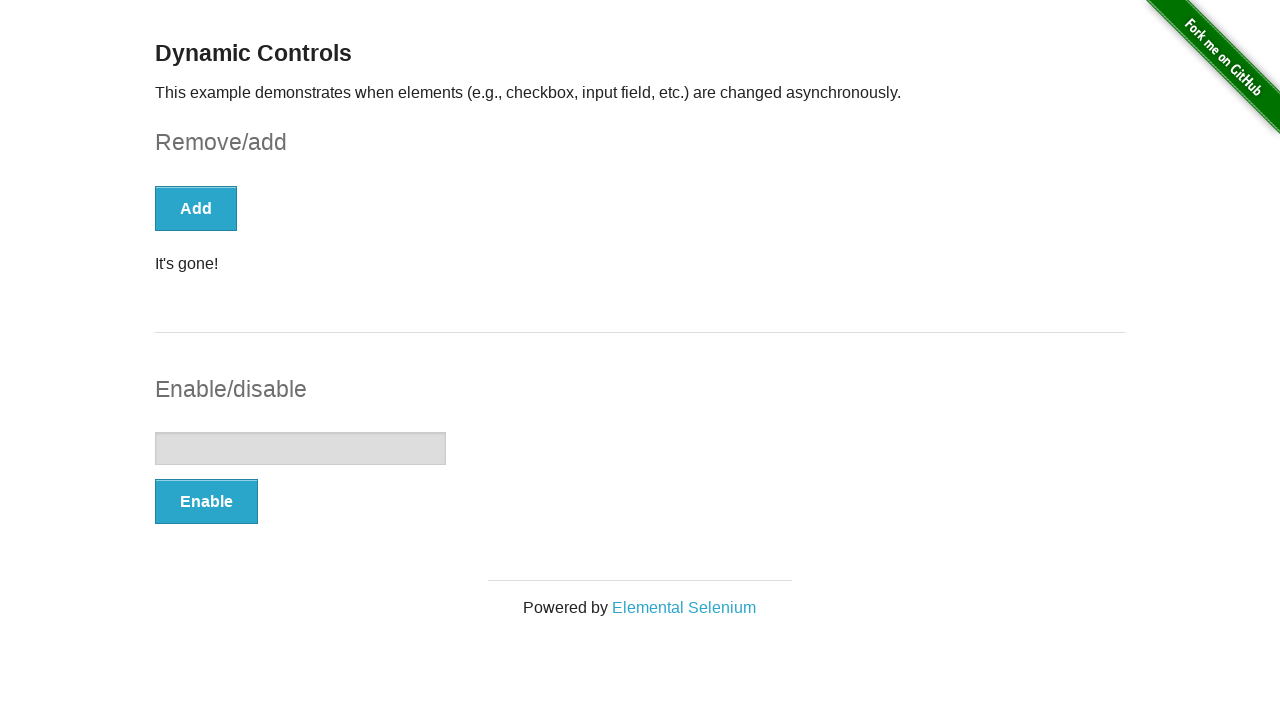

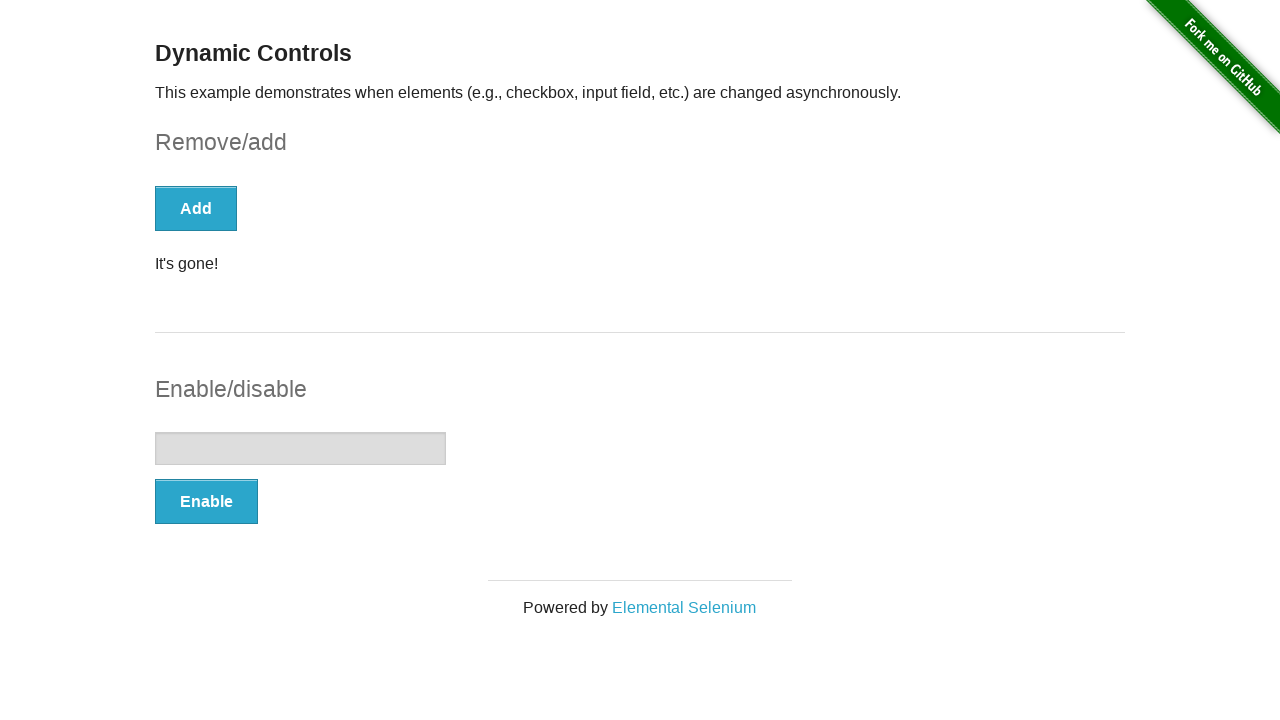